Tests navigation header dropdown menus by clicking on Mega Menu and Add Ons links

Starting URL: https://ecommerce-playground.lambdatest.io/index.php?route=common/home

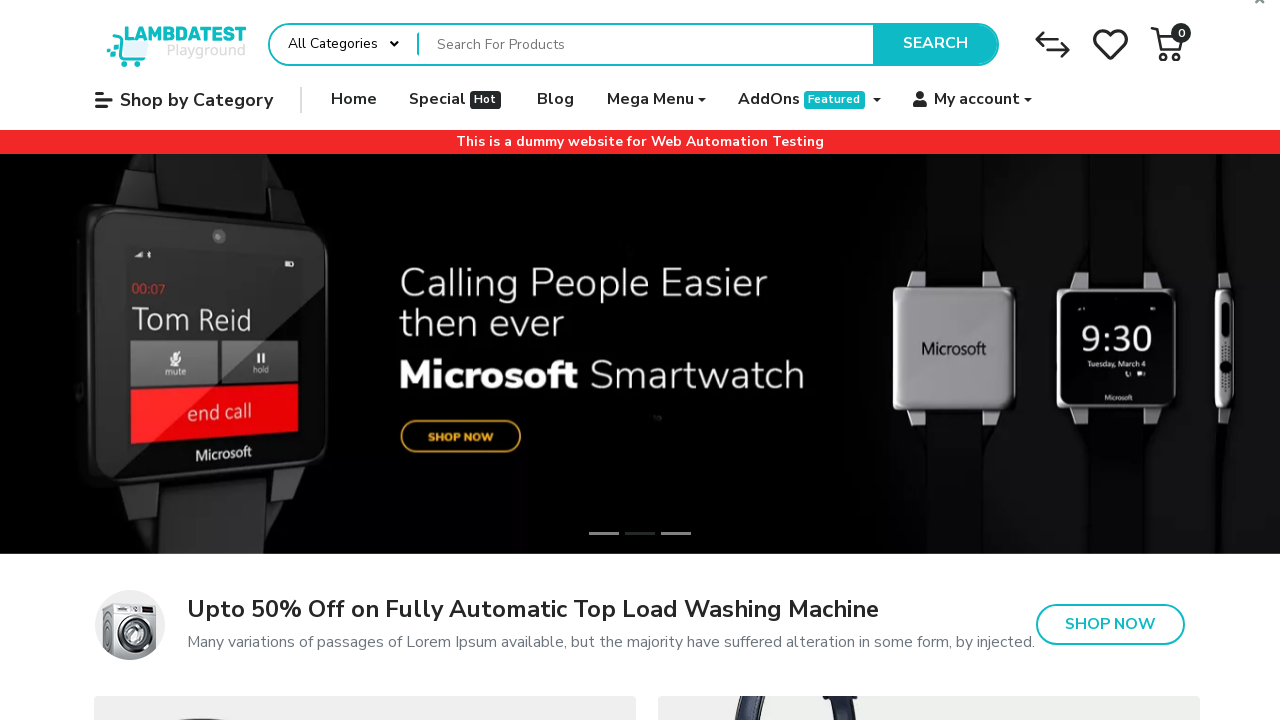

Clicked on Mega Menu link in navigation header at (656, 100) on a:has-text('Mega Menu')
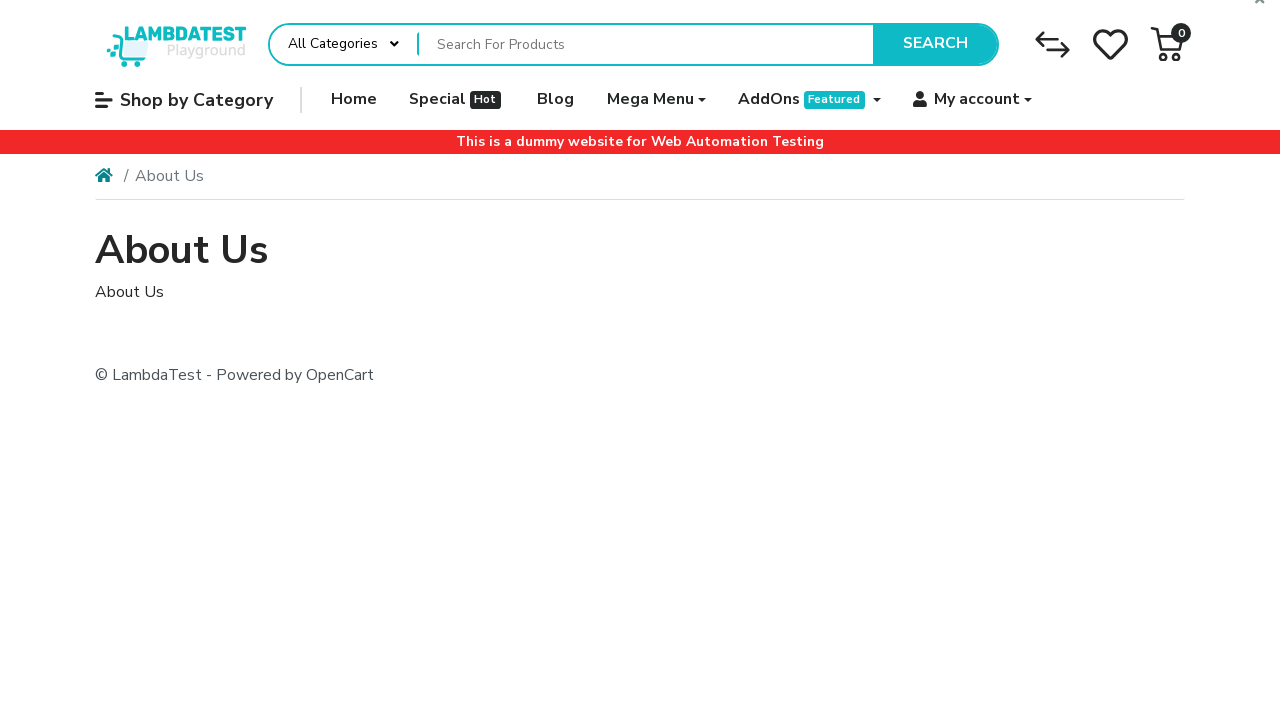

Clicked on Add Ons link in navigation header at (809, 100) on a:has-text('AddOns')
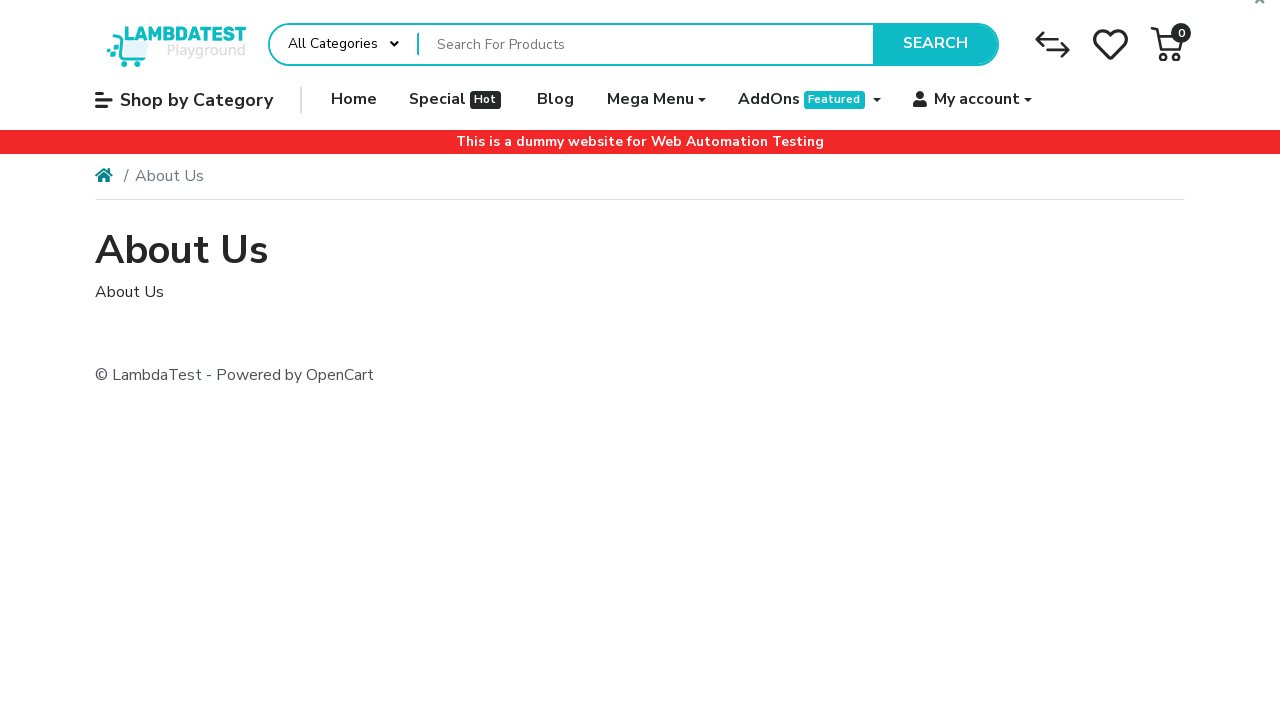

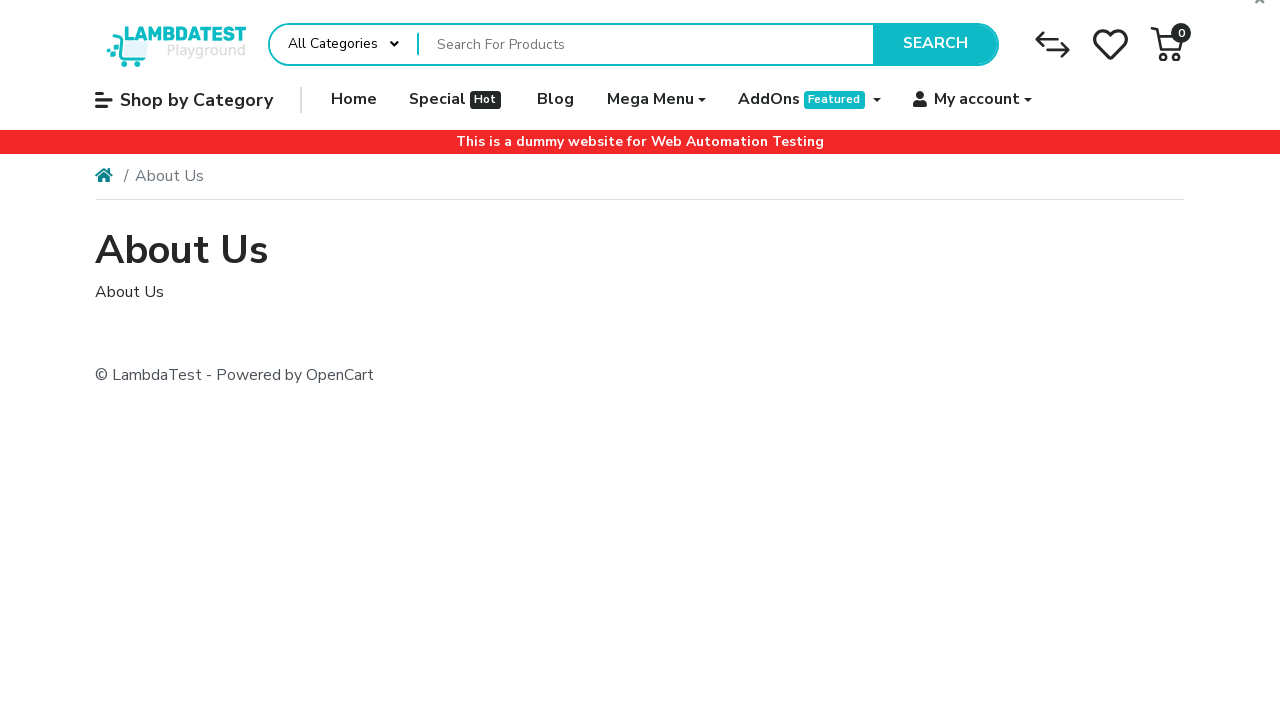